Tests JavaScript alert handling by clicking the first button, accepting the alert, and verifying the success message

Starting URL: https://testcenter.techproeducation.com/index.php?page=javascript-alerts

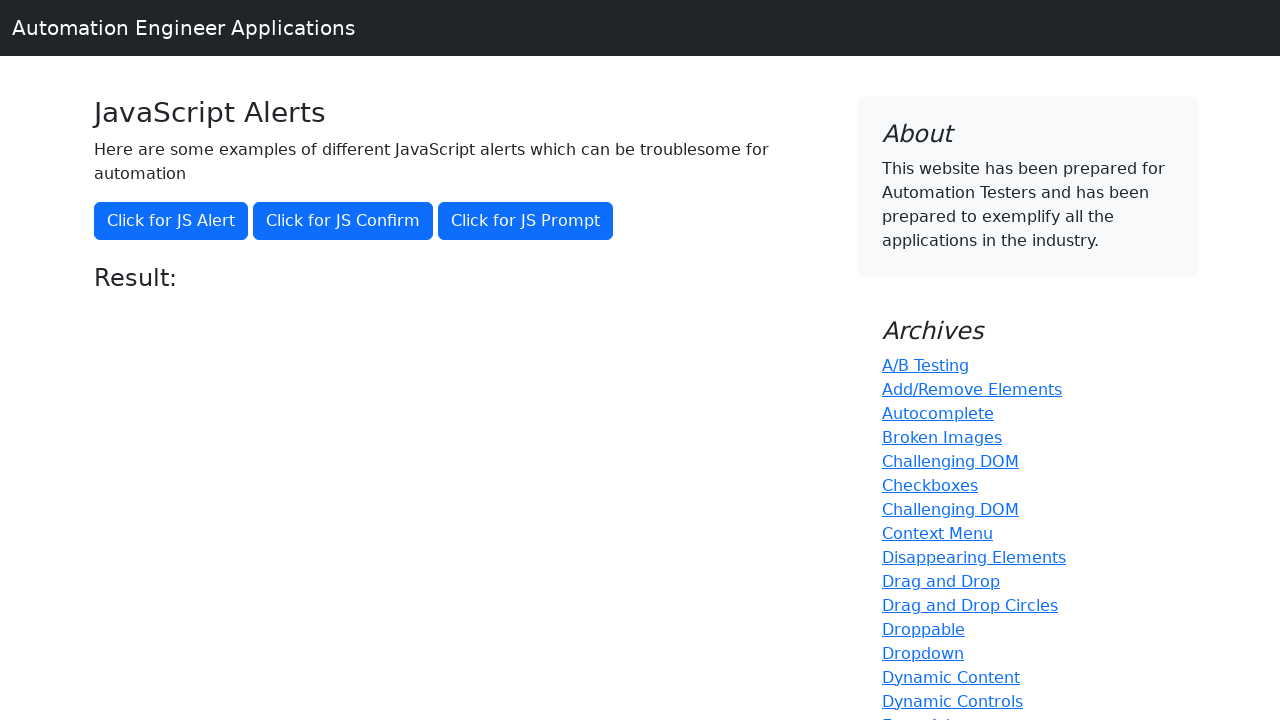

Clicked the first button to trigger JavaScript alert at (171, 221) on xpath=//*[@onclick = 'jsAlert()']
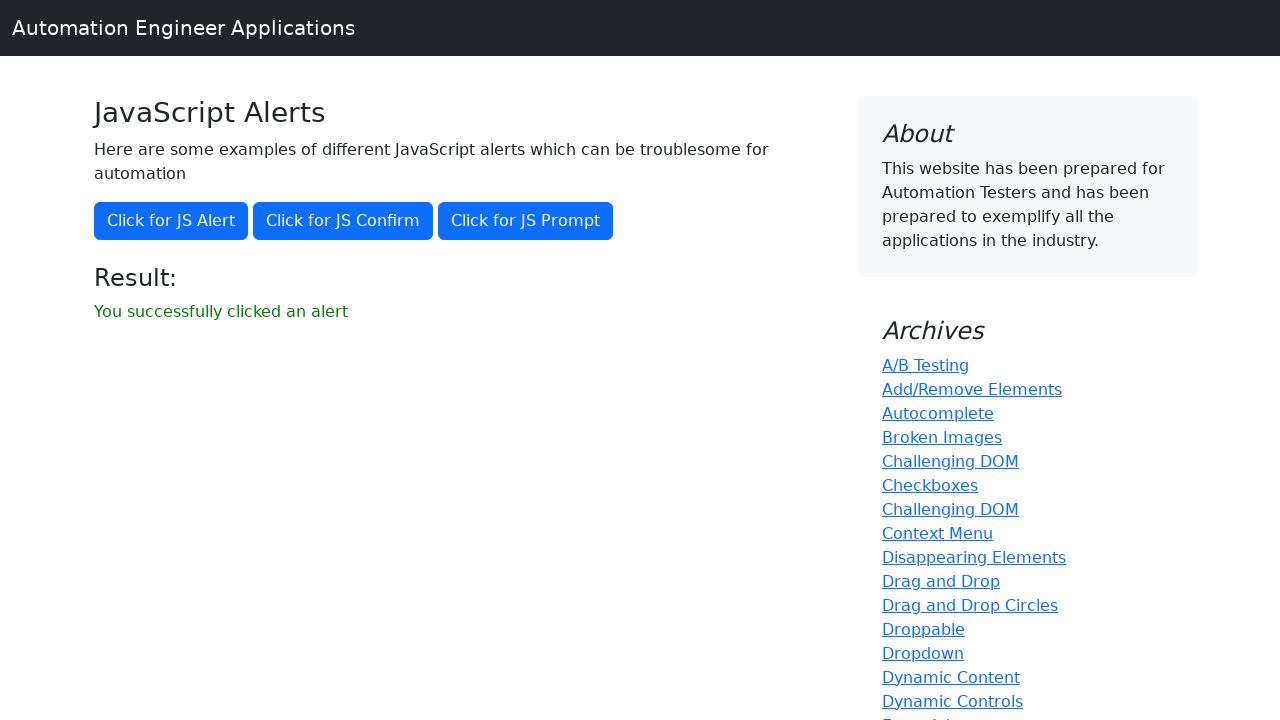

Set up dialog handler to accept alerts
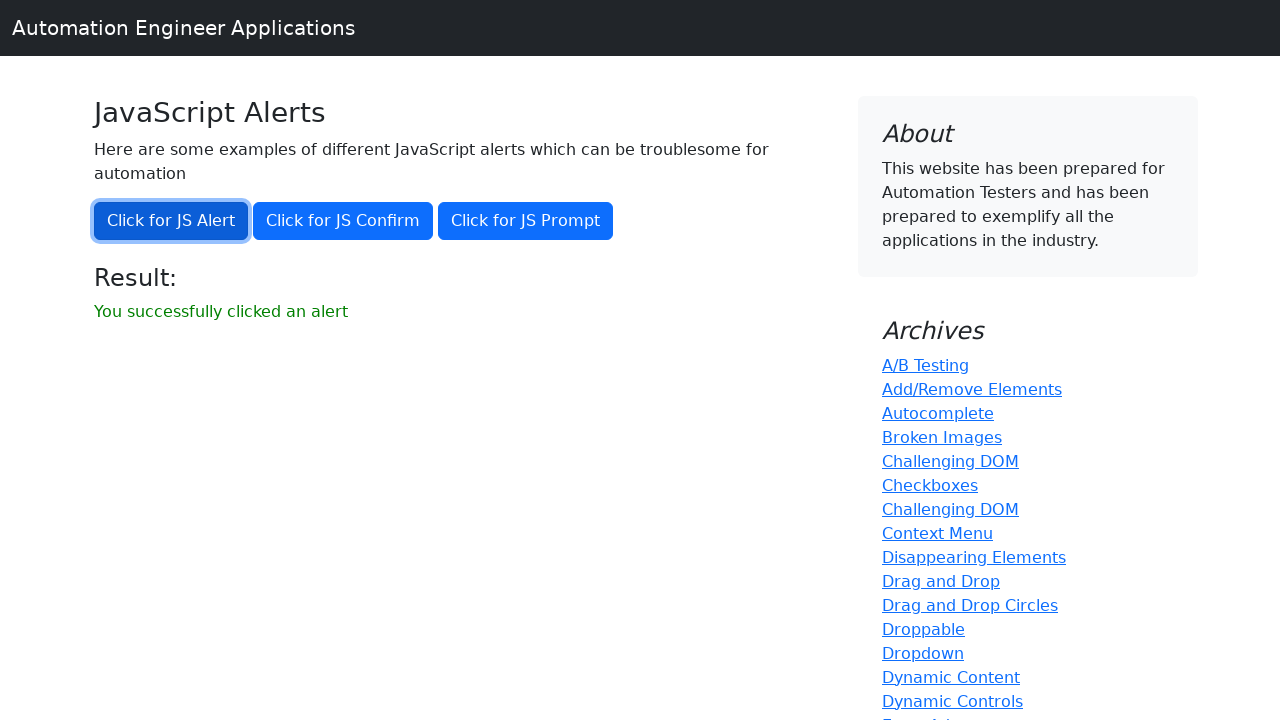

Retrieved result message text
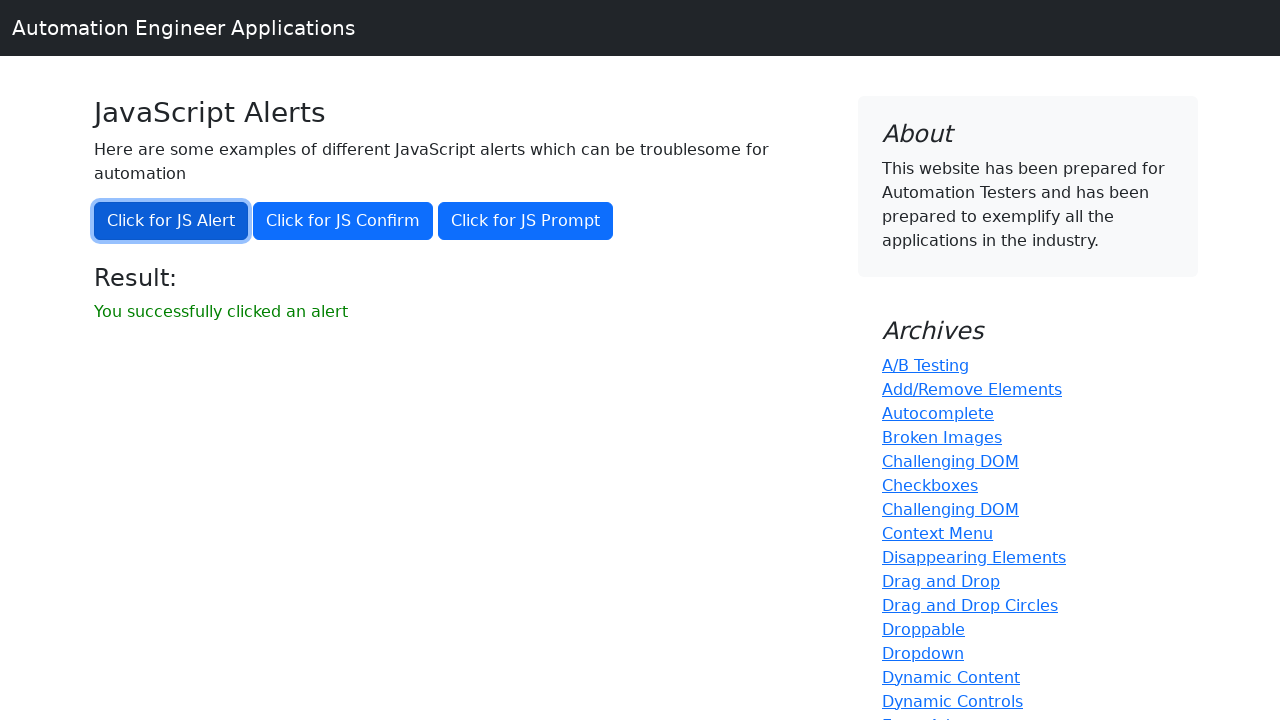

Verified success message: 'You successfully clicked an alert'
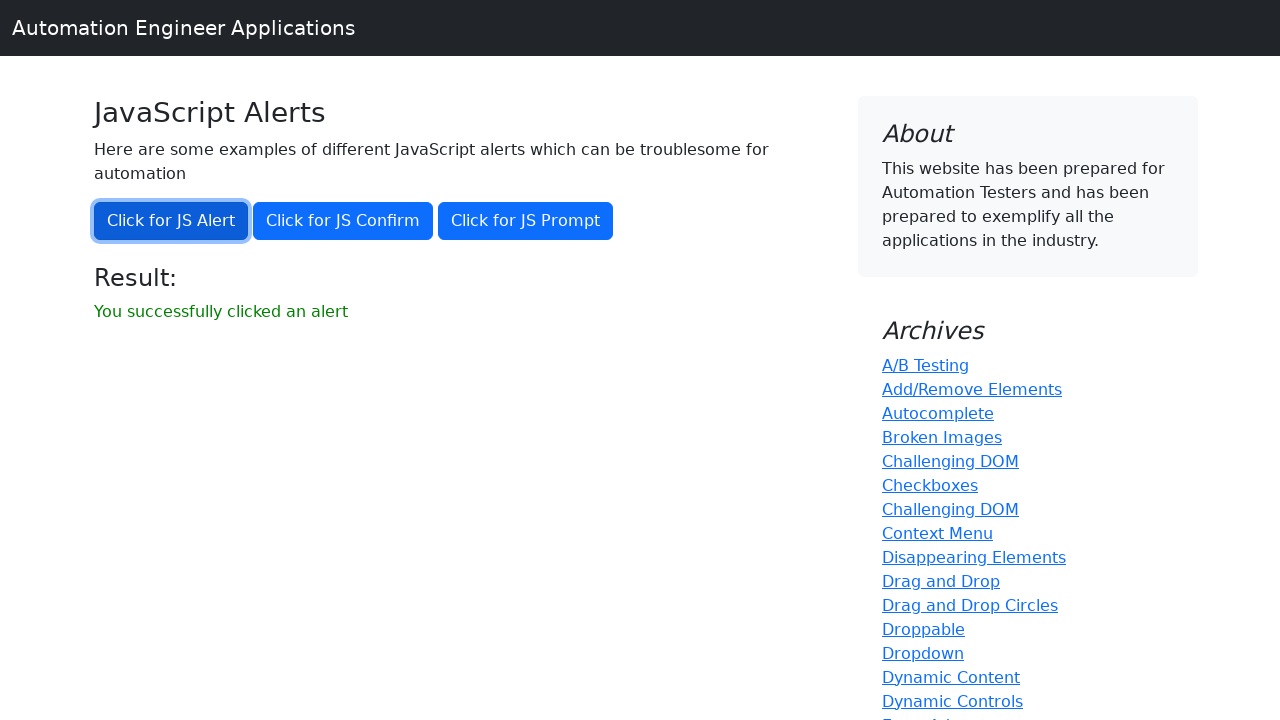

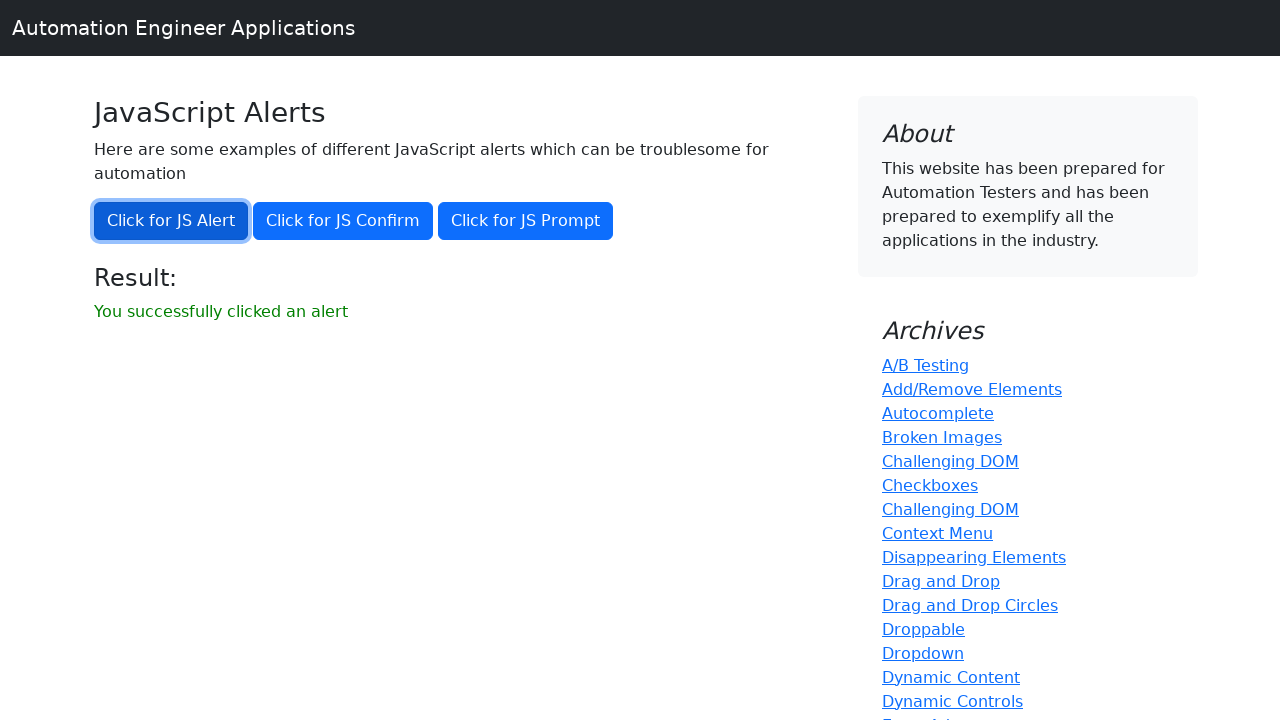